Navigates to Toutiao homepage, clicks on a navigation category (Finance/Caijing), scrolls down the page multiple times to load more content, and verifies that article feed cards are displayed.

Starting URL: https://www.toutiao.com/

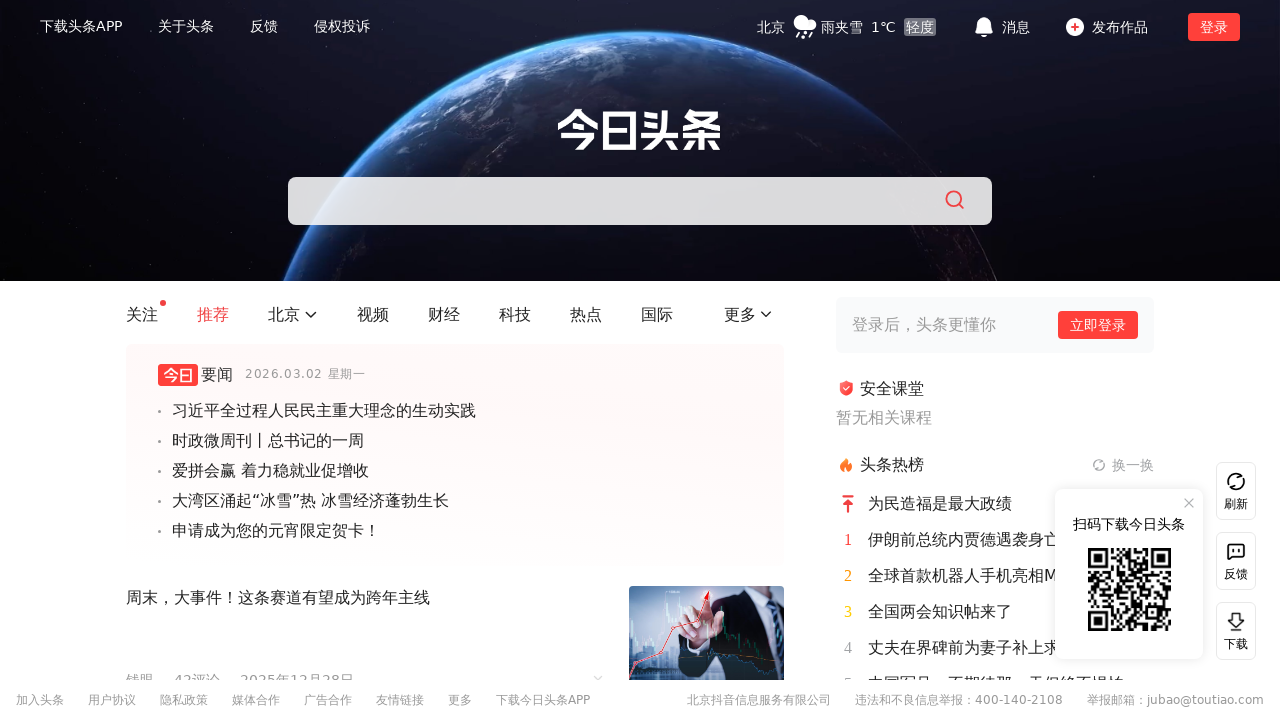

Navigated to Toutiao homepage
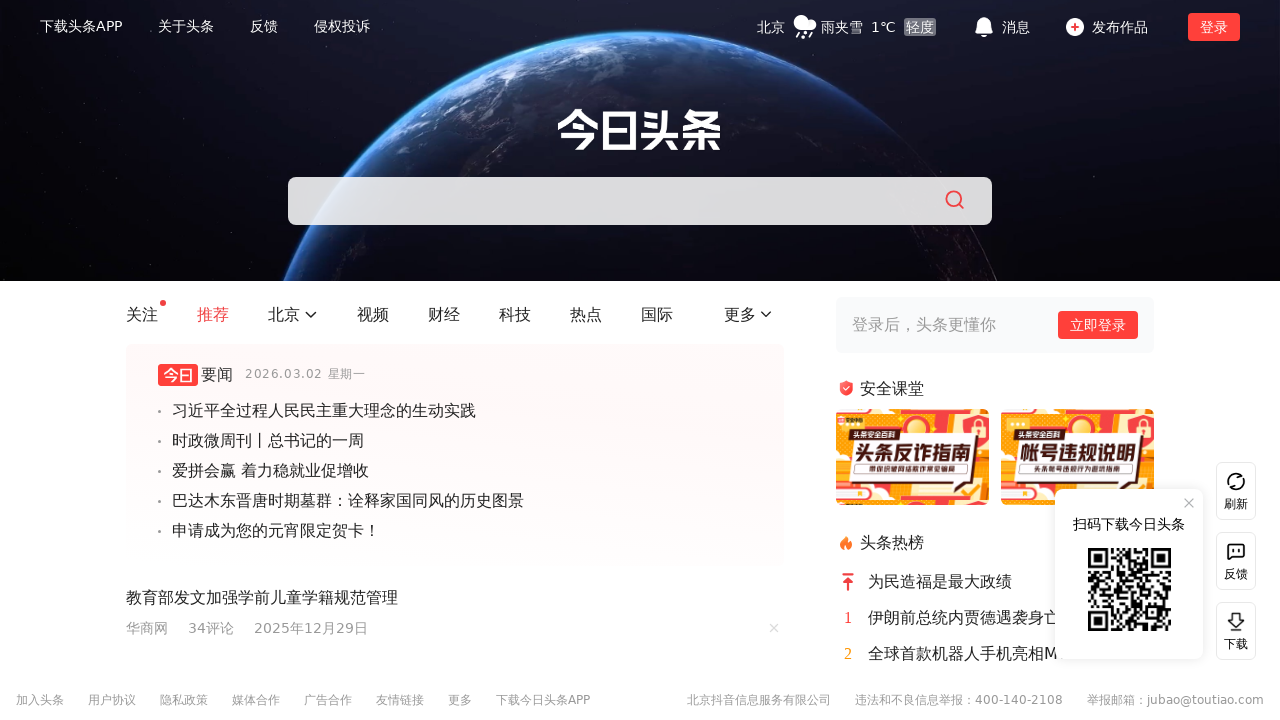

Clicked on Finance (Caijing) navigation category at (444, 315) on #root > div > div.main-content > div.left-container > div > div > div > div.main
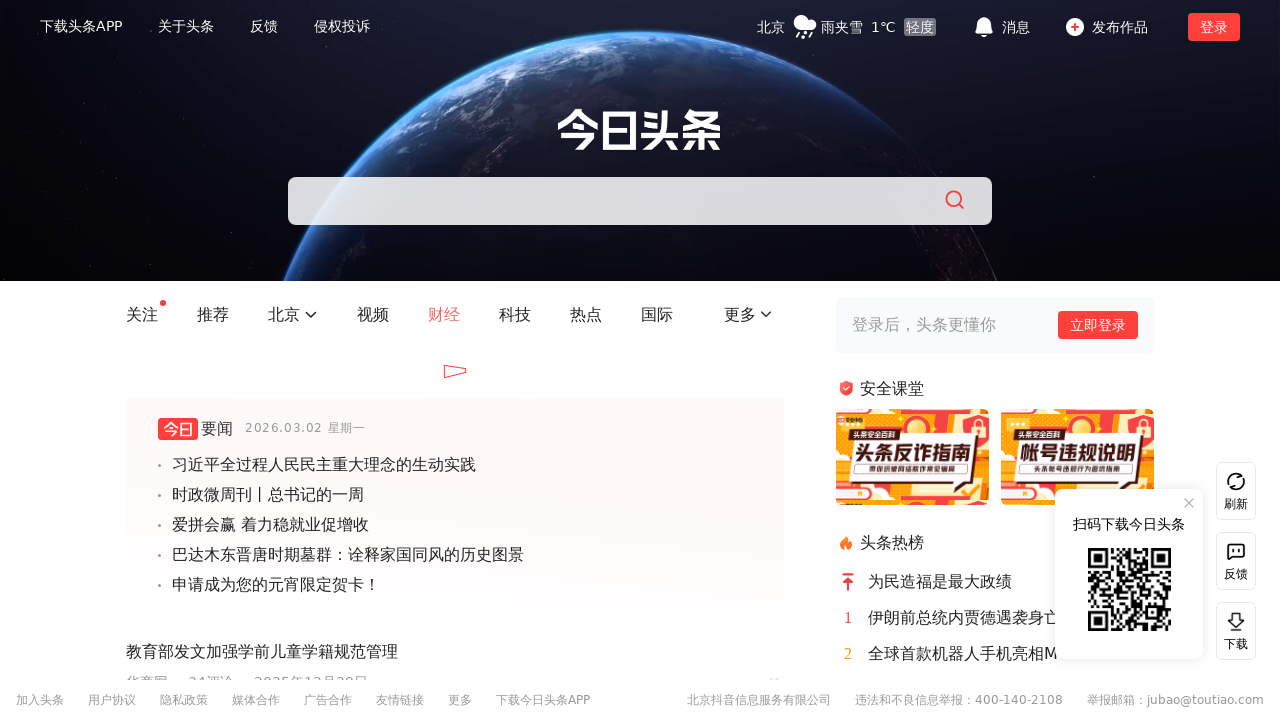

Waited for content to load
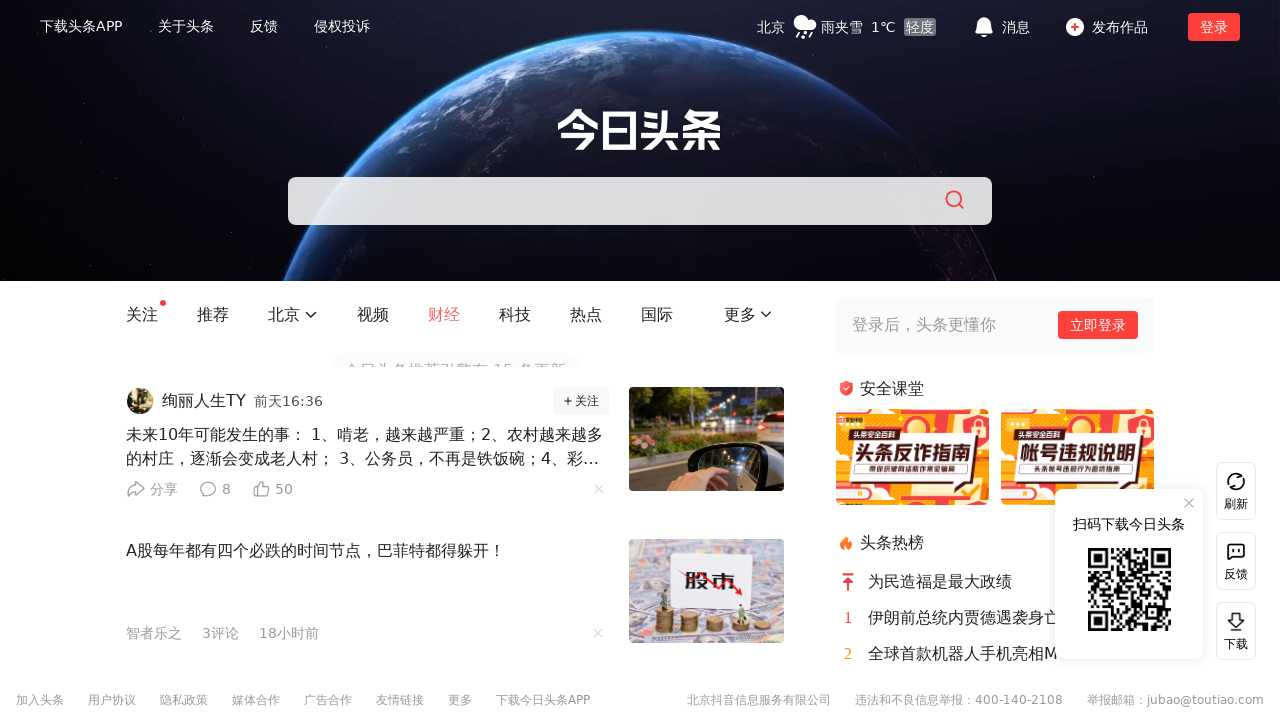

Scrolled down page to load more content
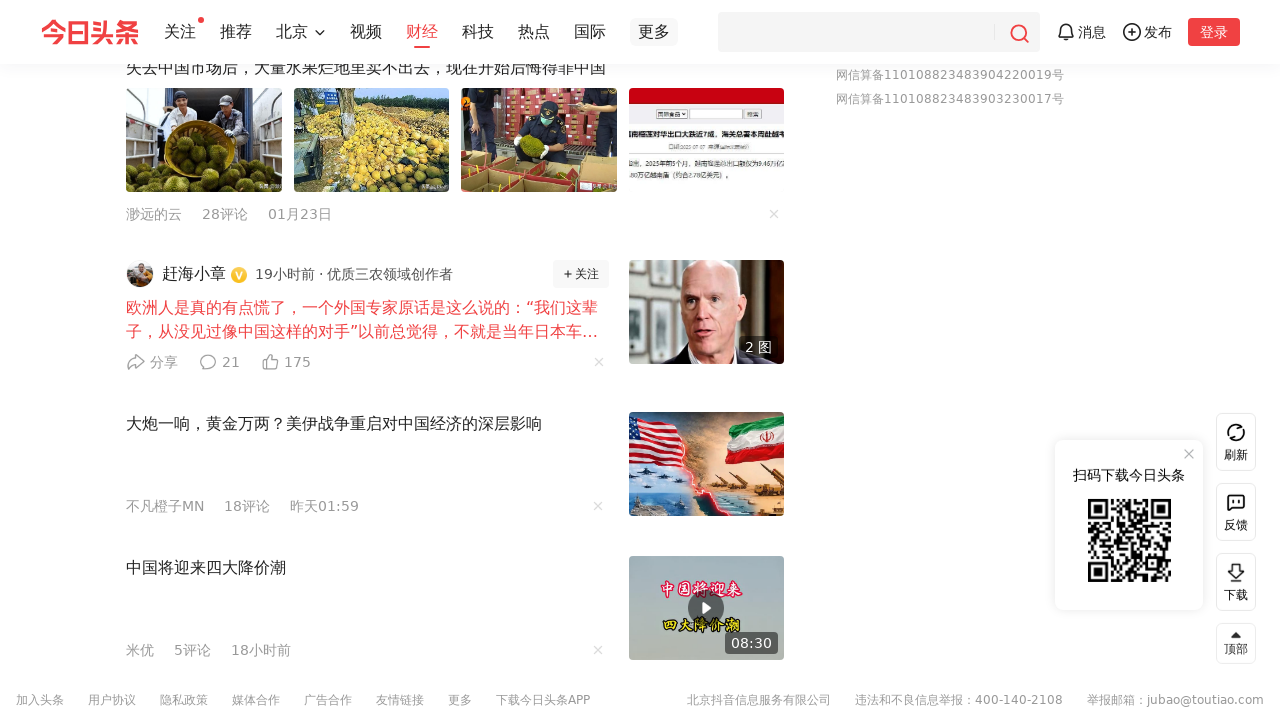

Waited for additional content to load after scroll
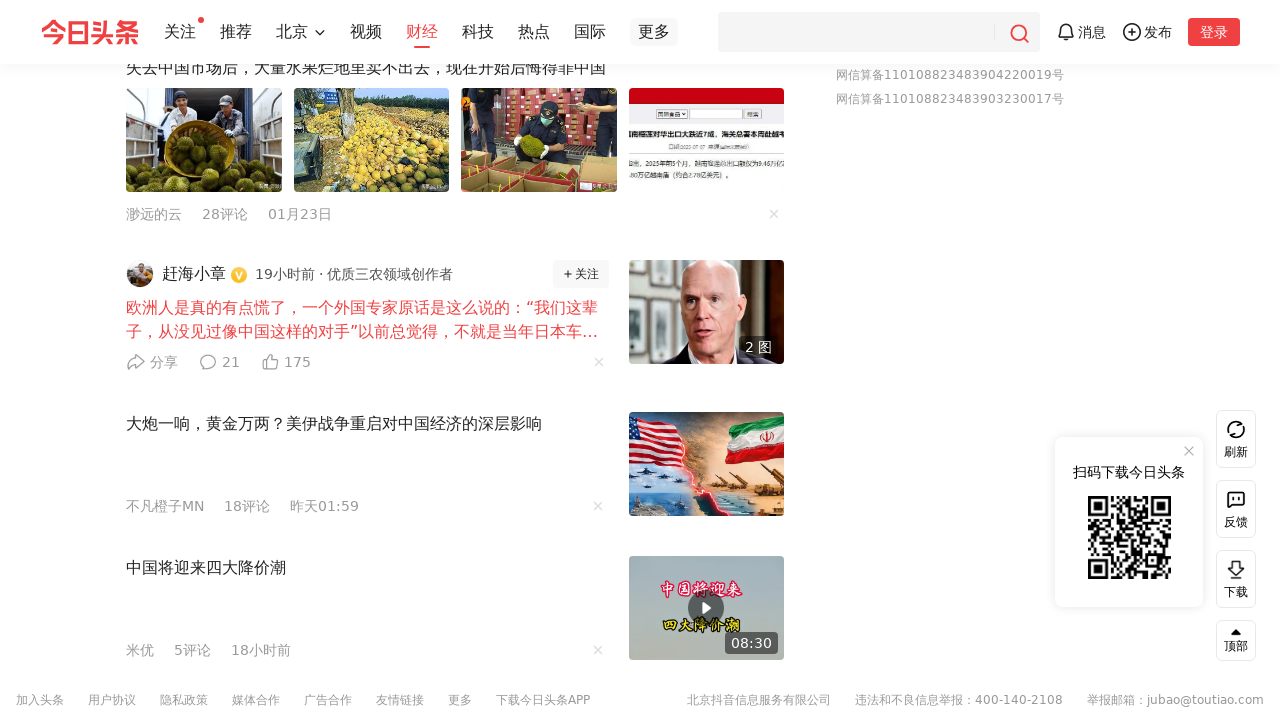

Scrolled down page to load more content
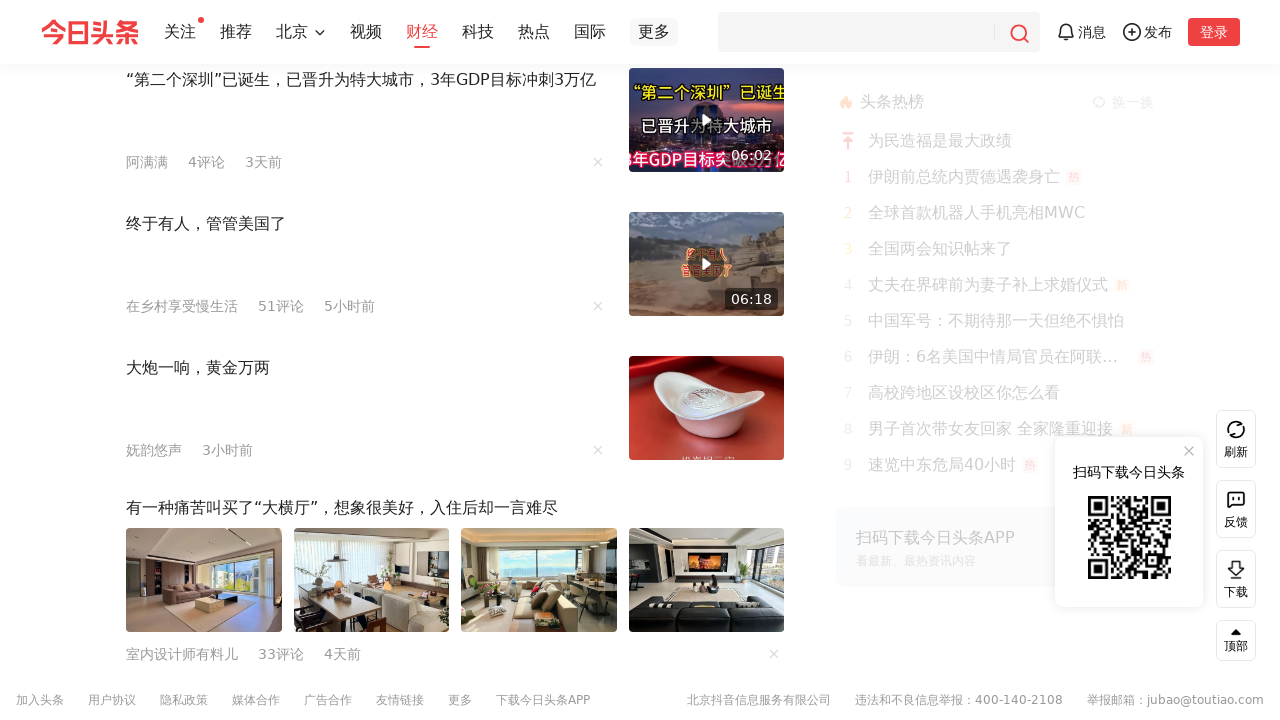

Waited for additional content to load after scroll
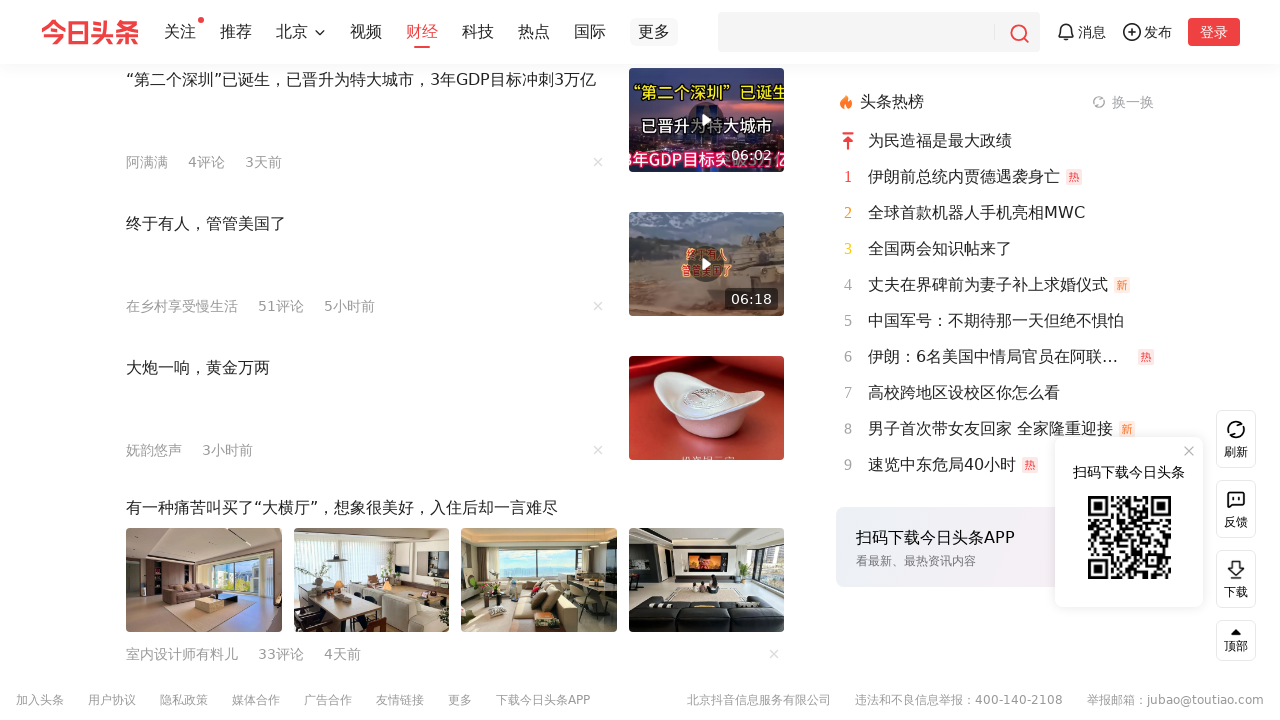

Scrolled down page to load more content
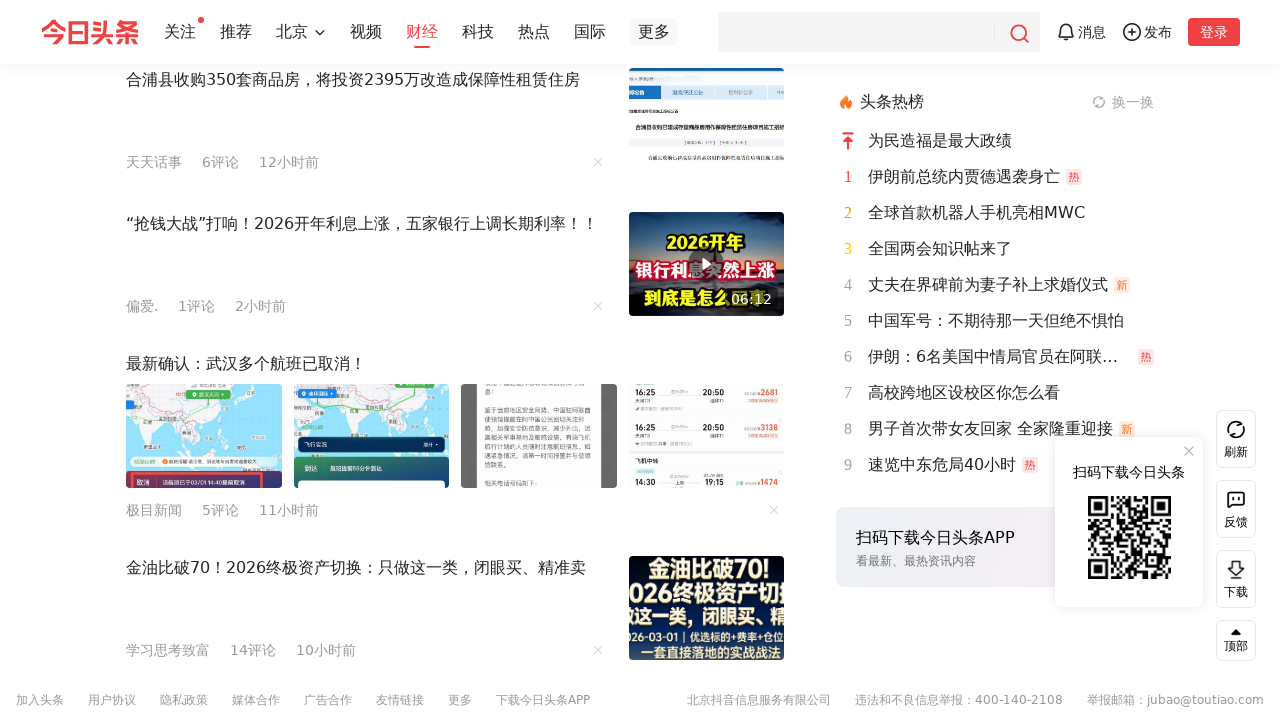

Waited for additional content to load after scroll
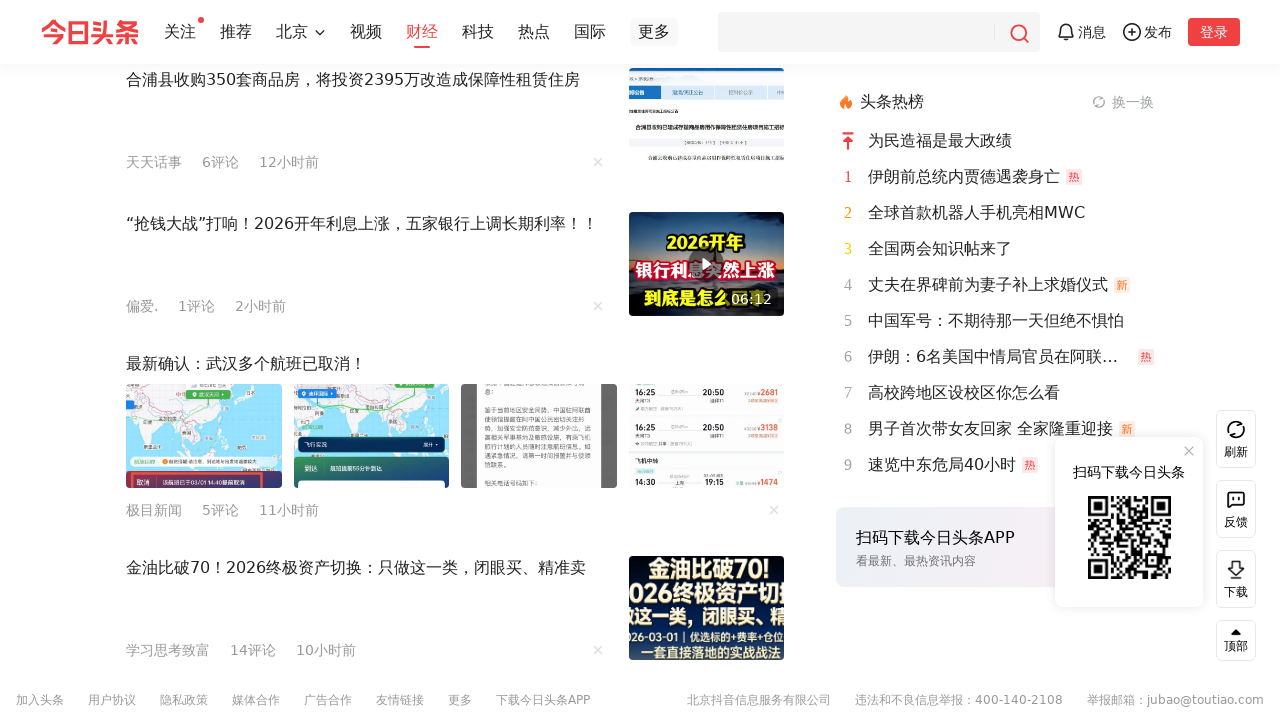

Scrolled down page to load more content
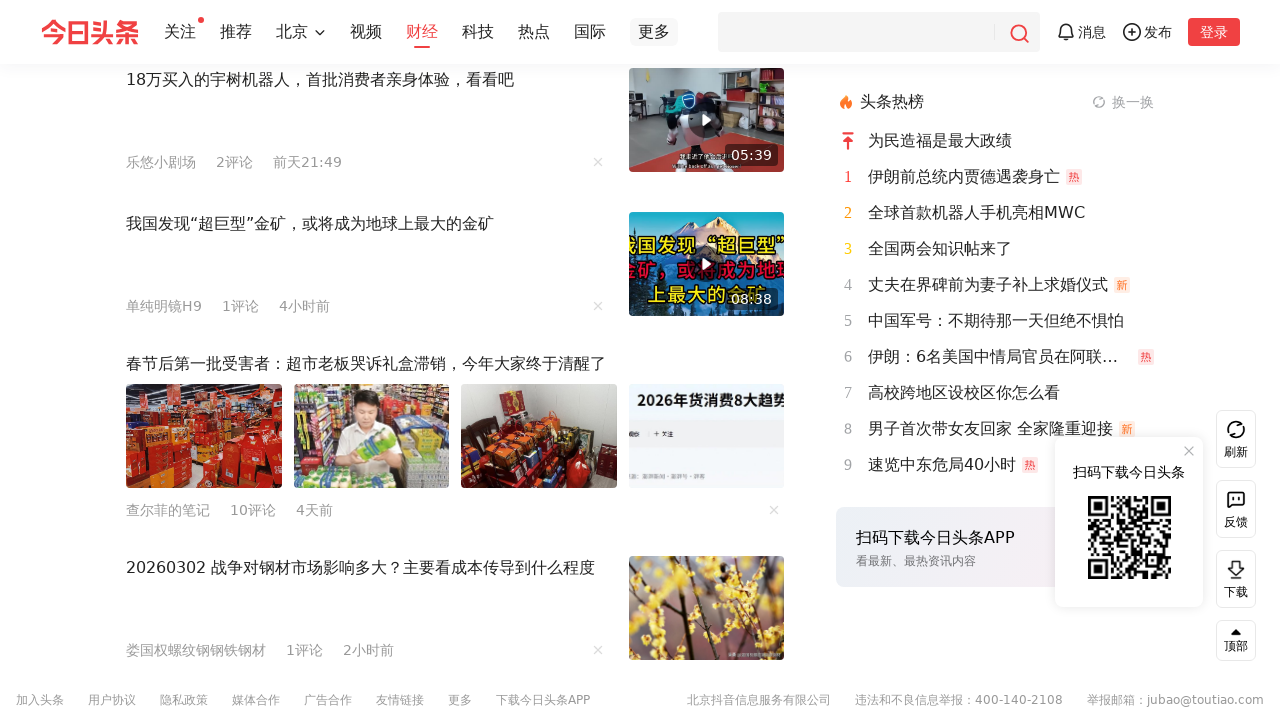

Waited for additional content to load after scroll
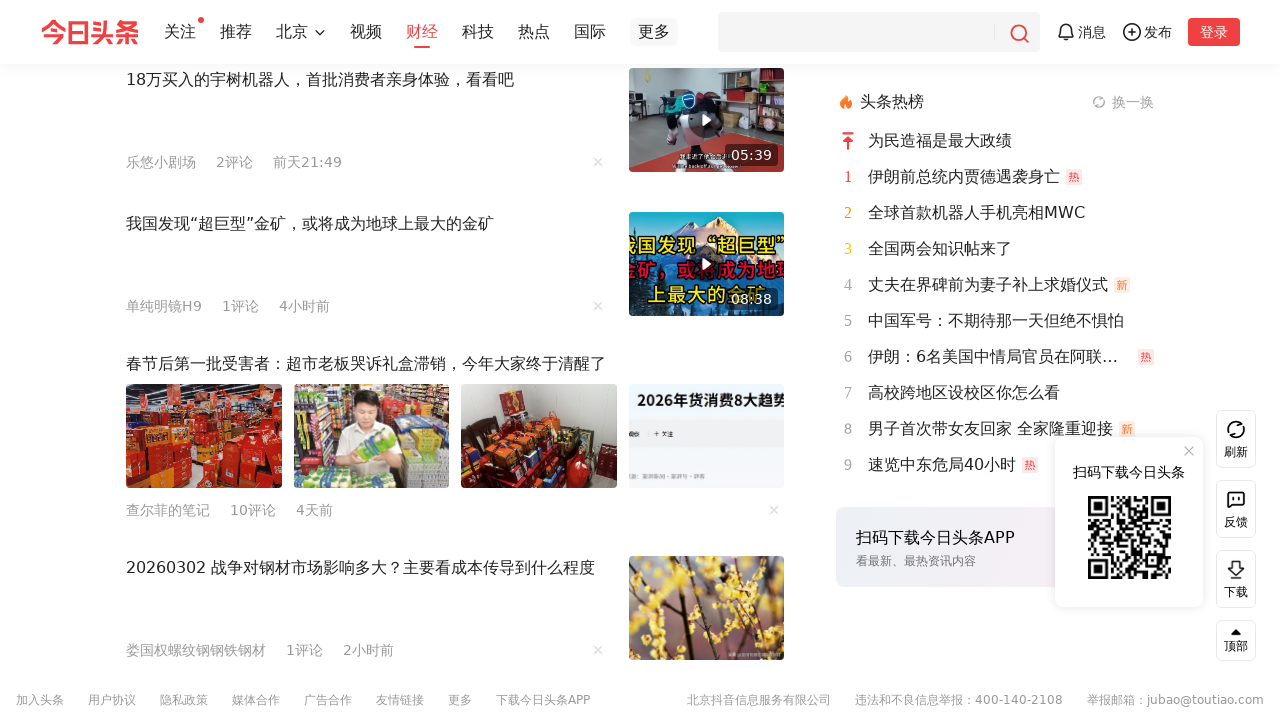

Scrolled down page to load more content
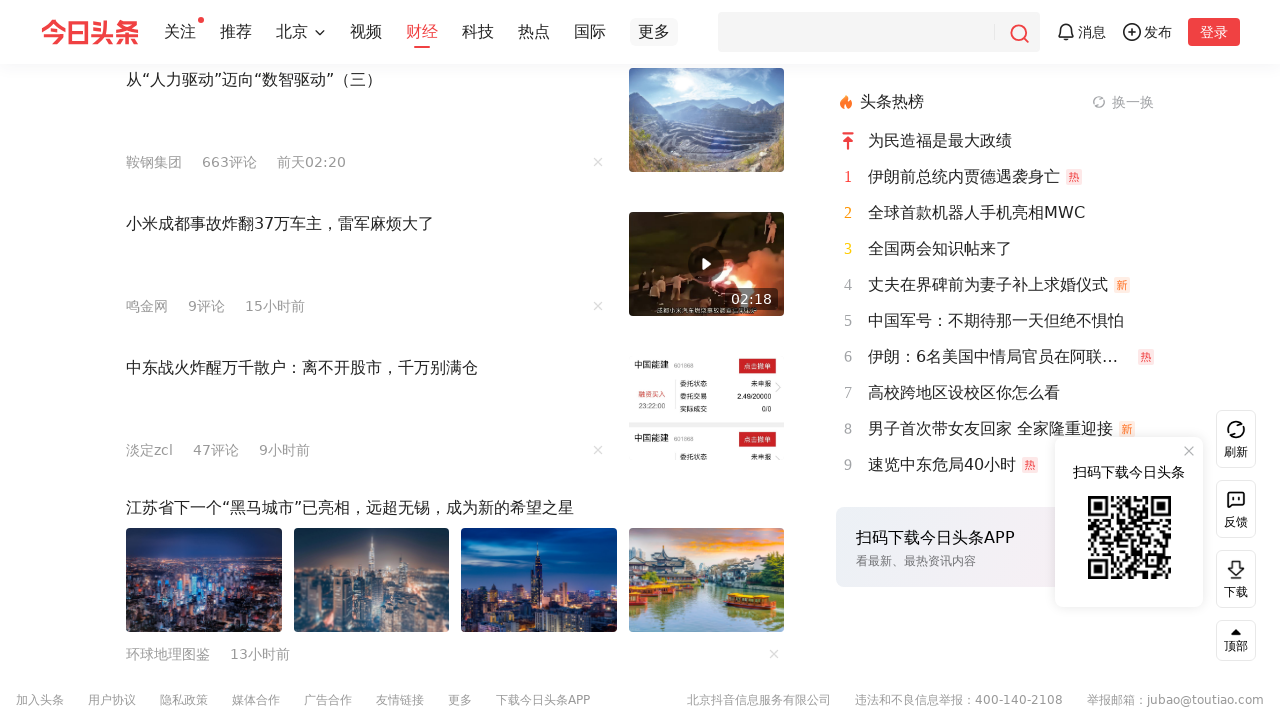

Waited for additional content to load after scroll
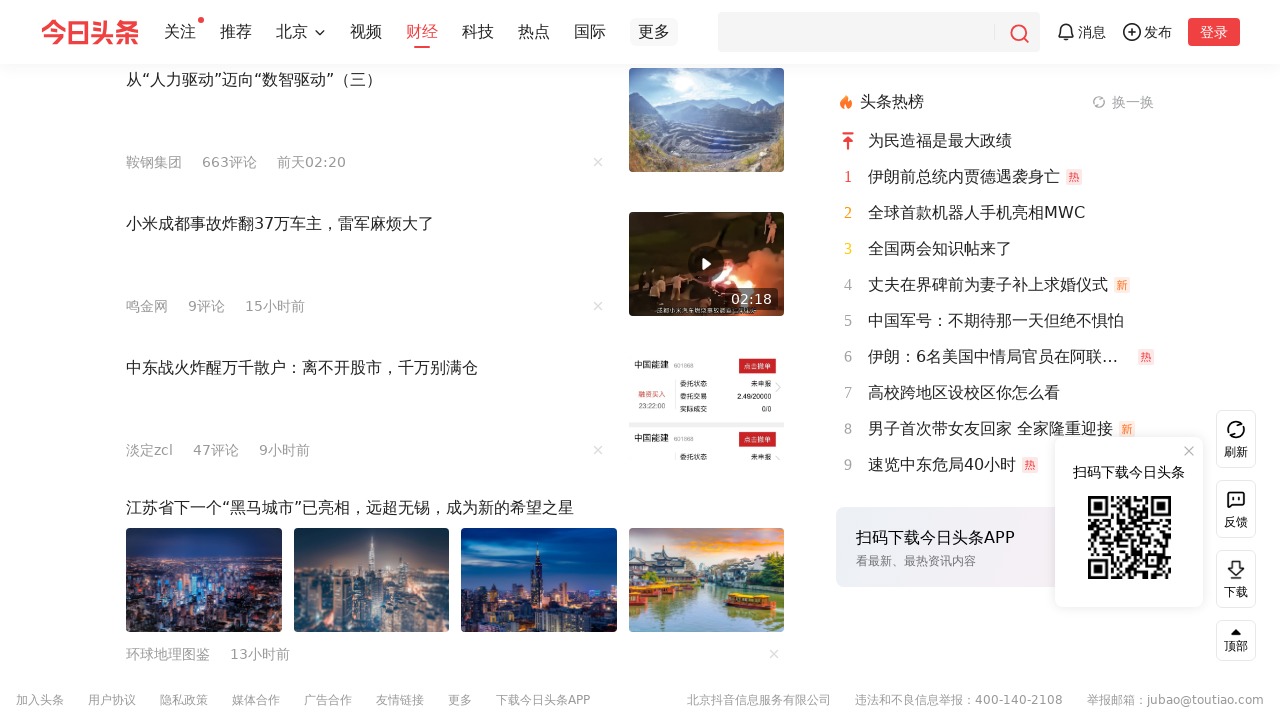

Verified that article feed cards are displayed
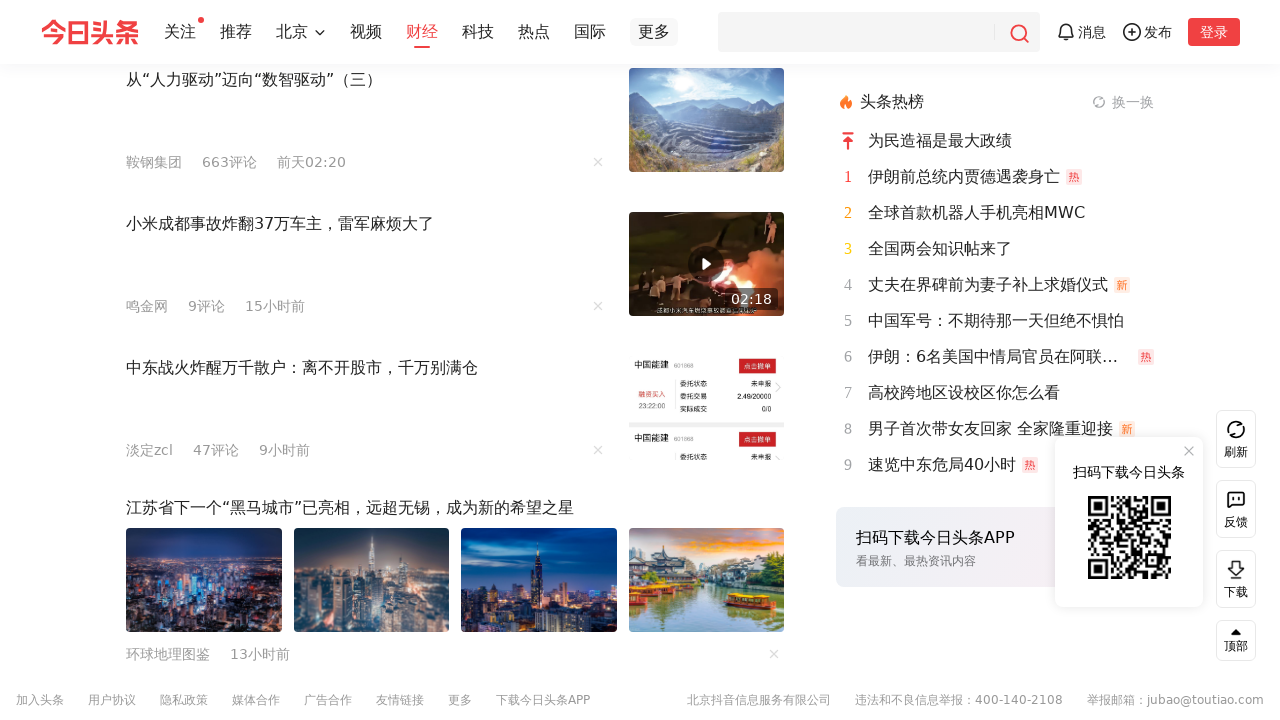

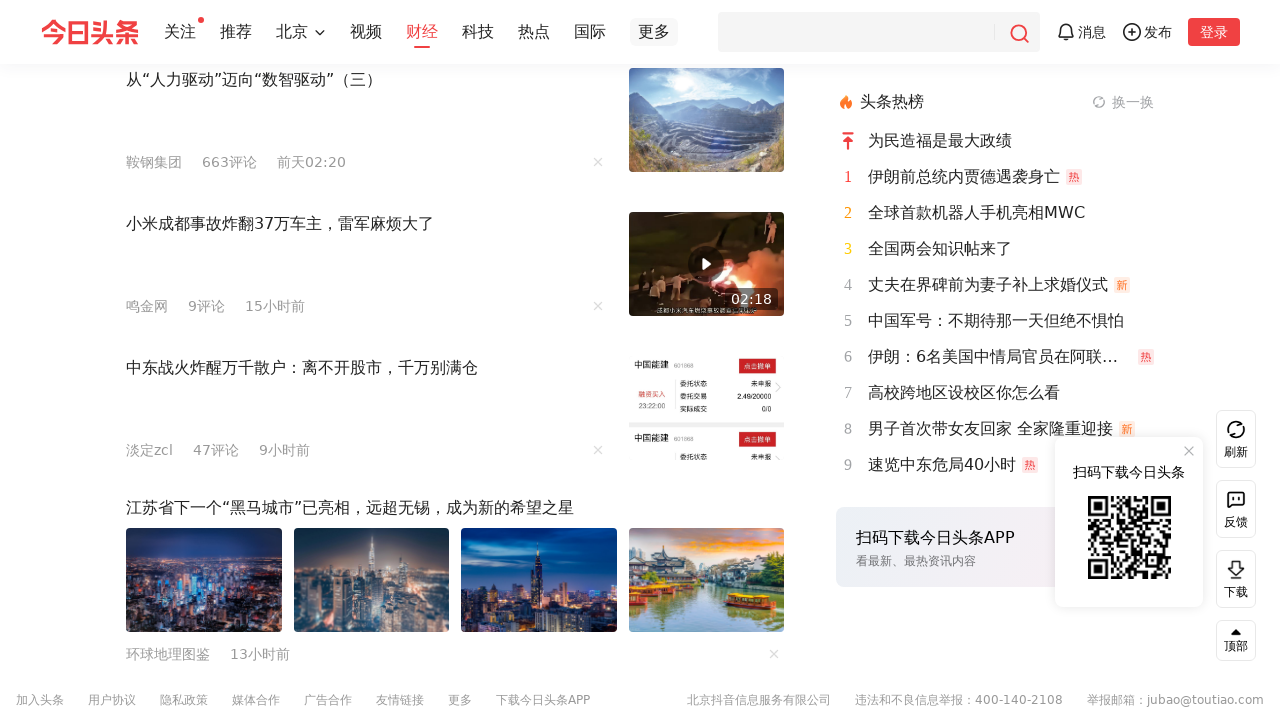